Tests form submission with all fields filled (name, email, phone) and verifies the complete confirmation message

Starting URL: https://lm.skillbox.cc/qa_tester/module02/homework1/

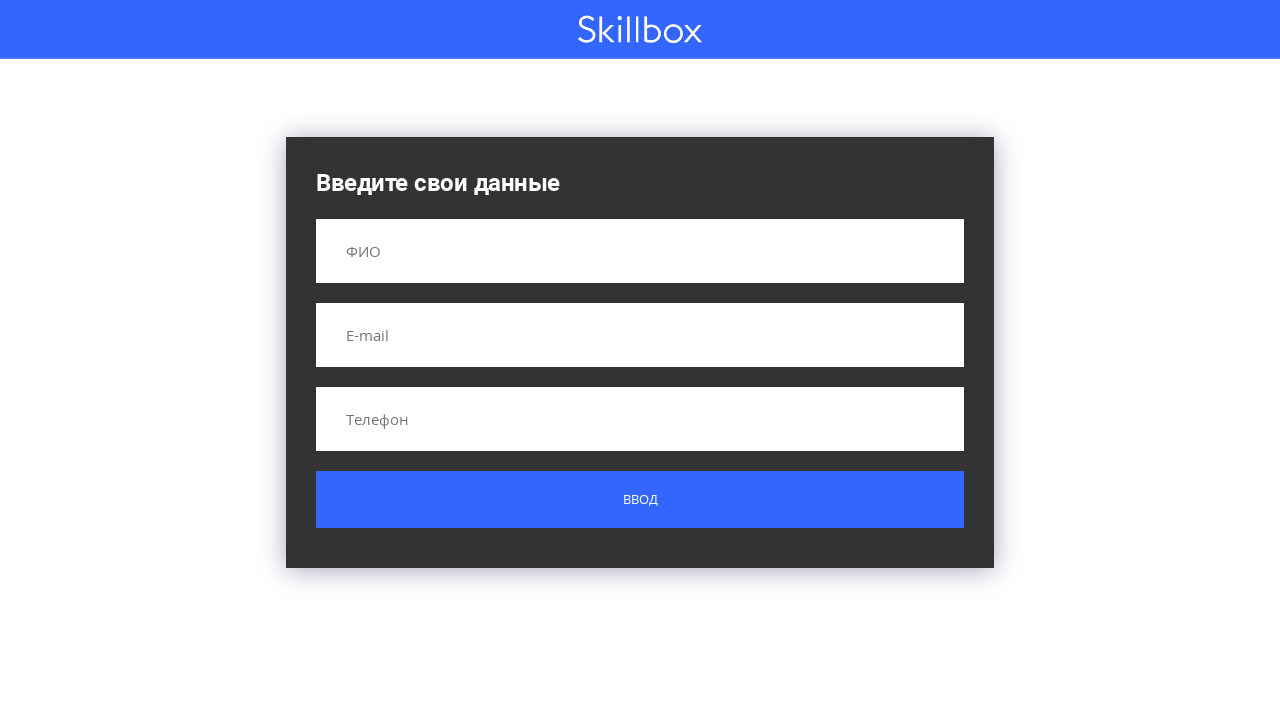

Filled name field with 'Иванов Иван Иванович' on input[name='name']
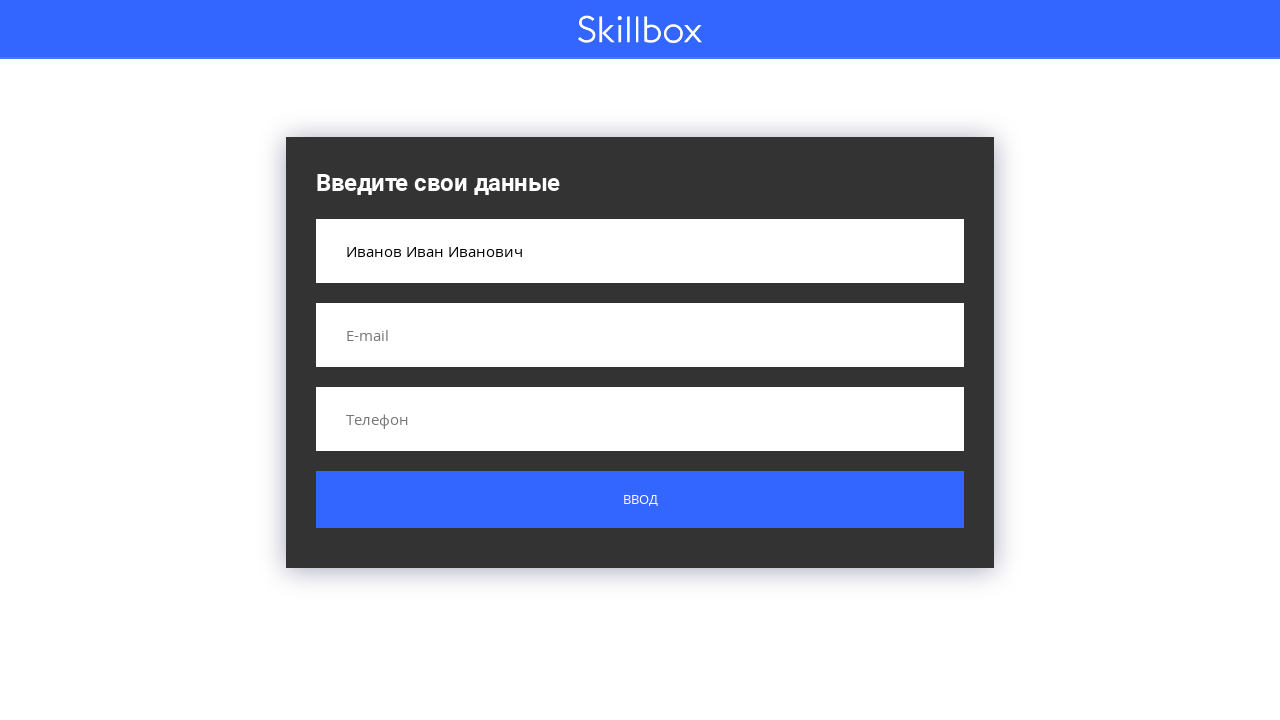

Filled email field with 'ivan.ivanov@yandex.ru' on input[name='email']
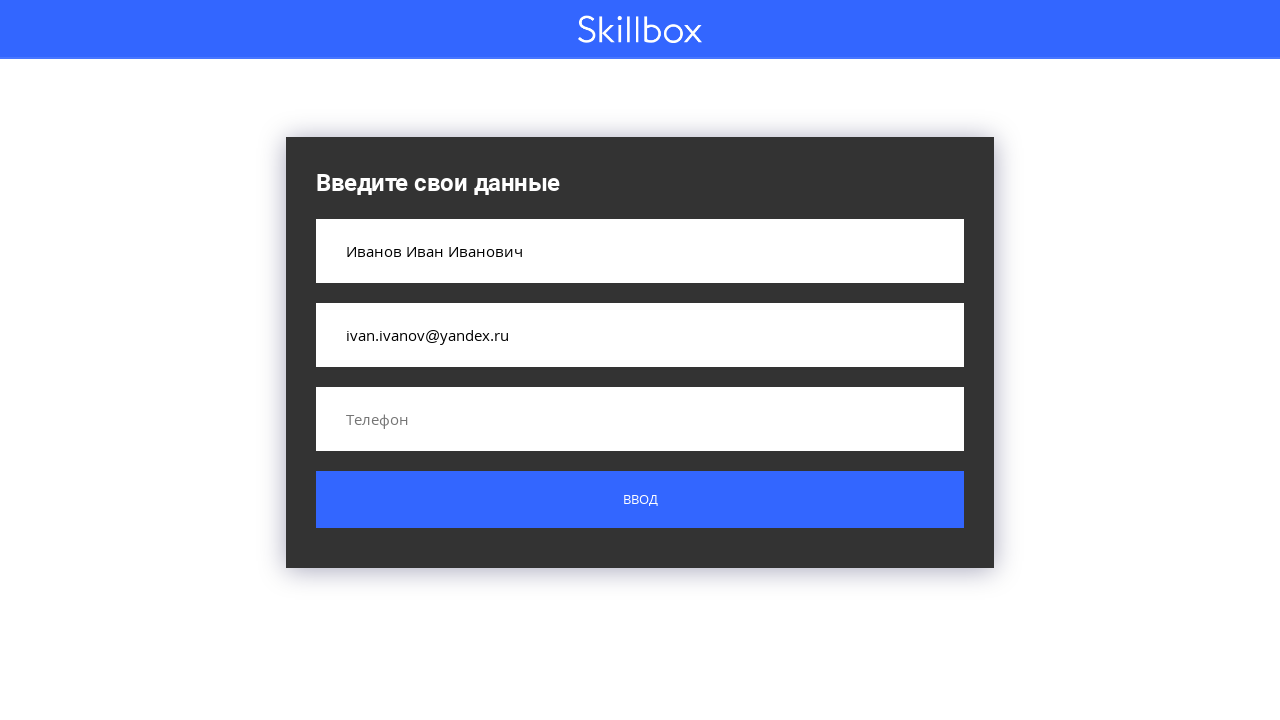

Filled phone field with '+79995554433' on input[name='phone']
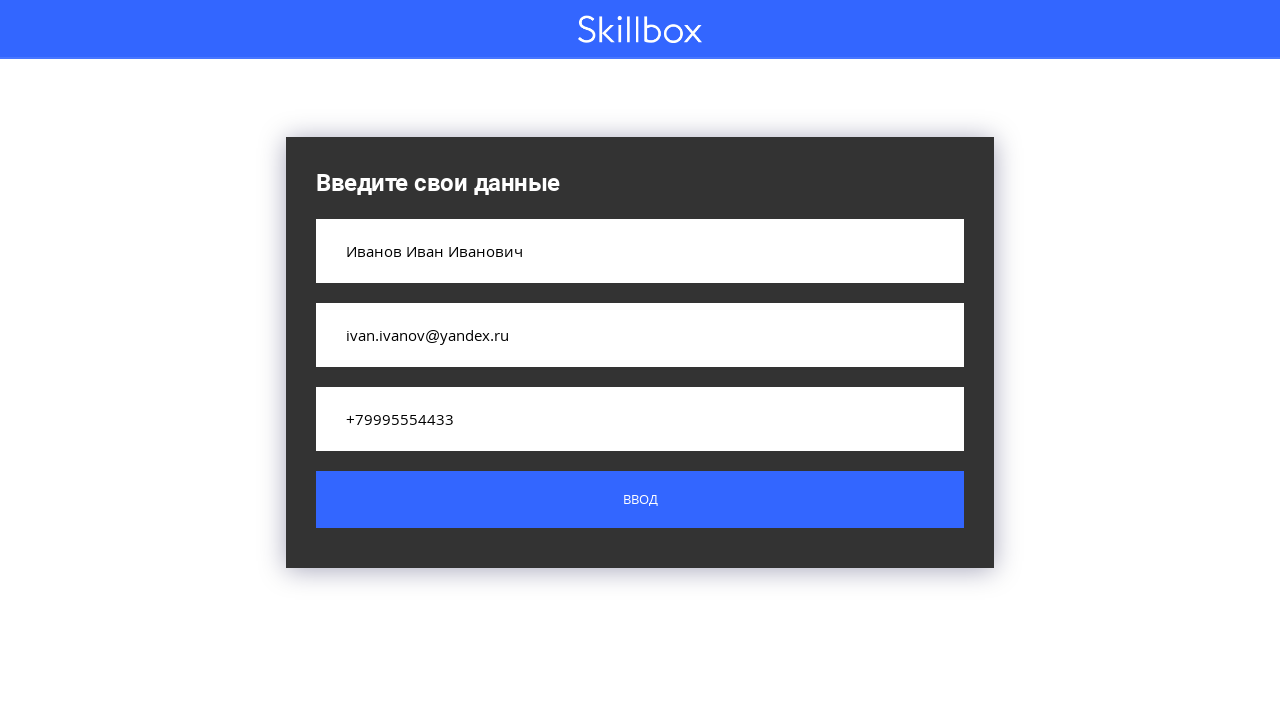

Clicked submit button to submit form at (640, 500) on .custom-form__button
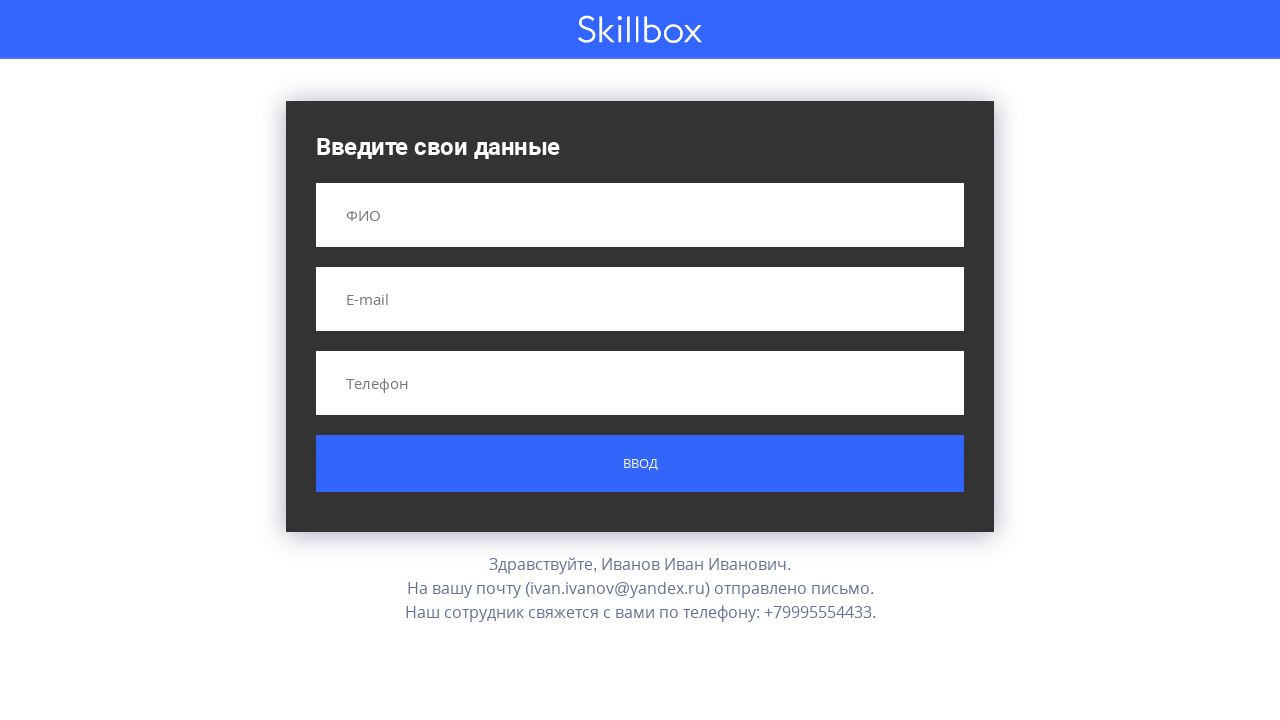

Confirmation message appeared
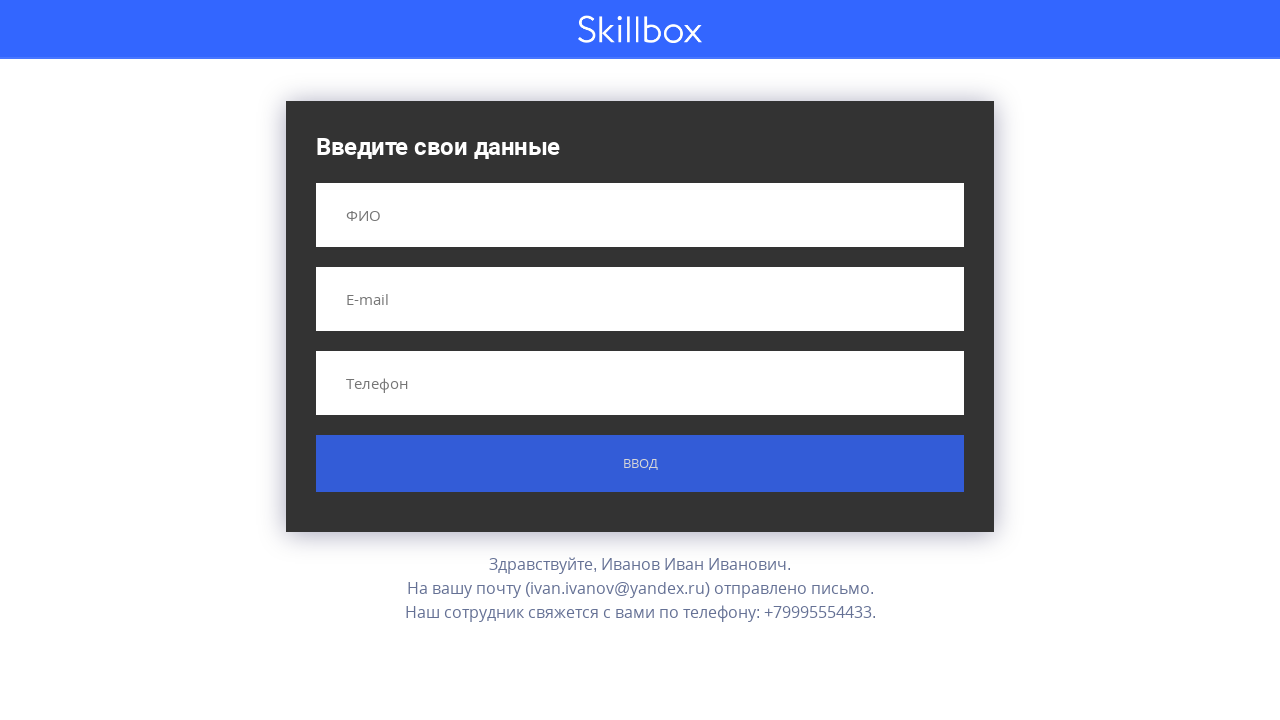

Retrieved confirmation message text
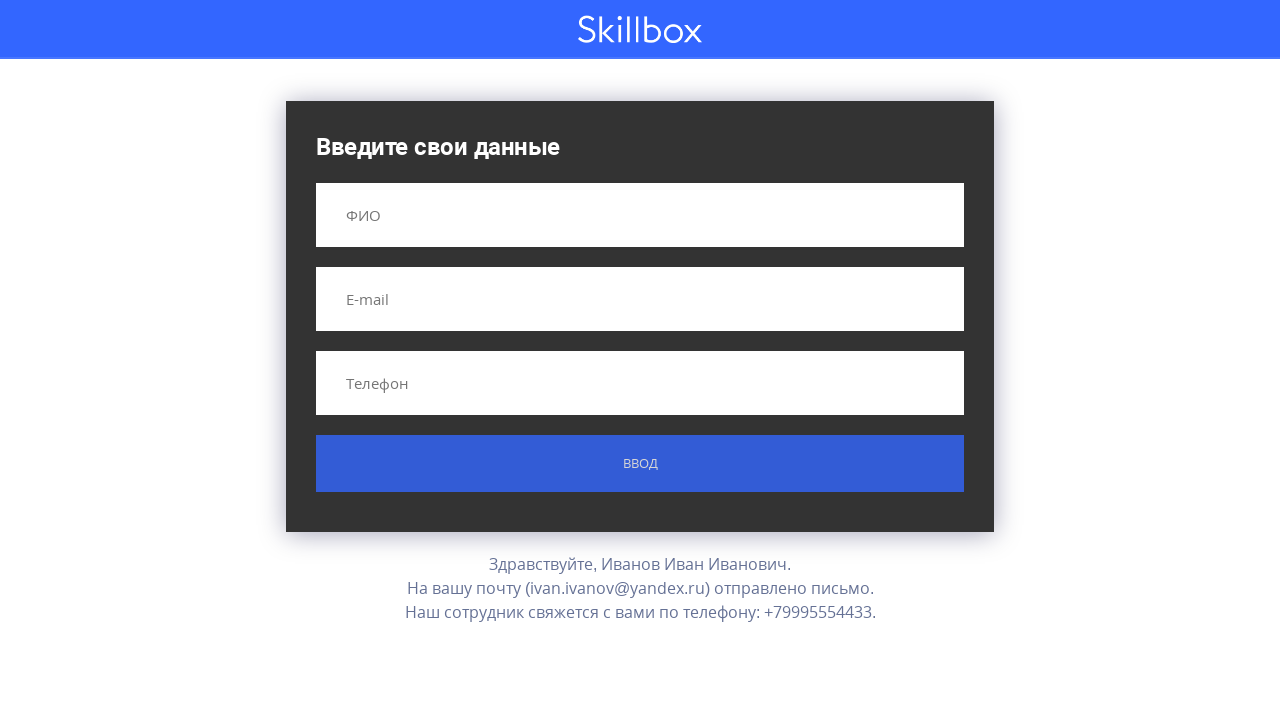

Verified confirmation message matches expected text
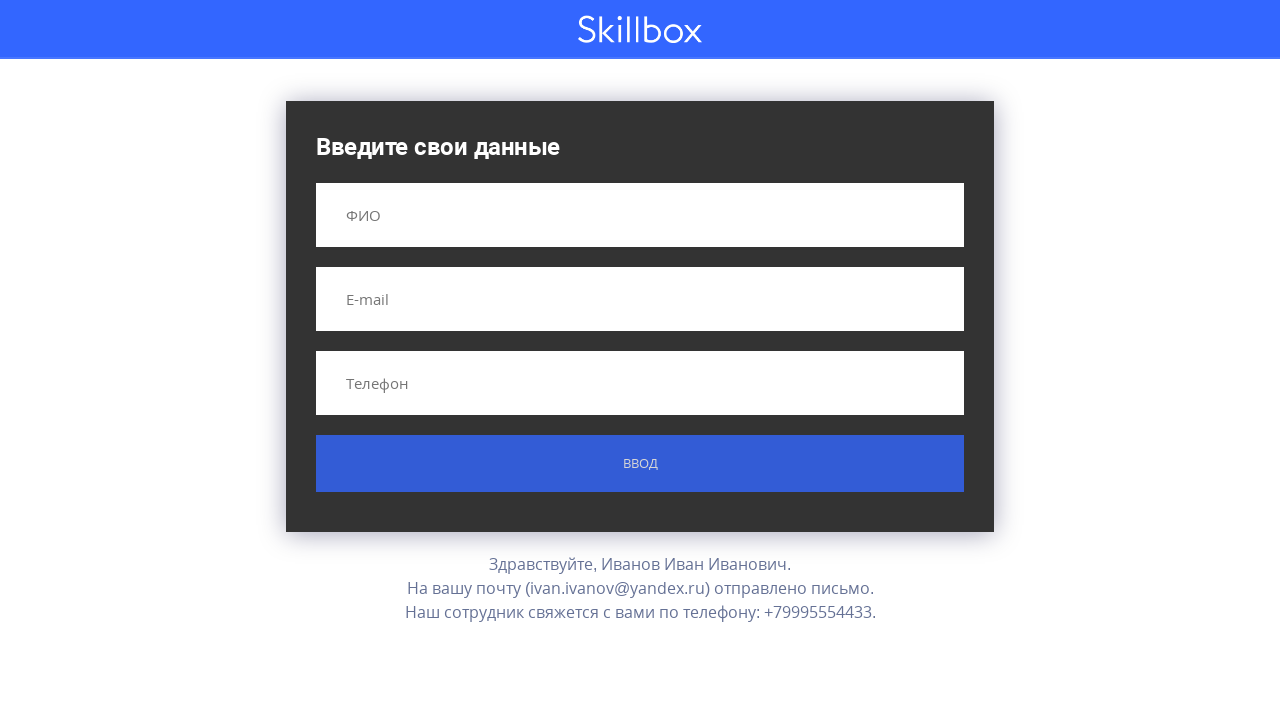

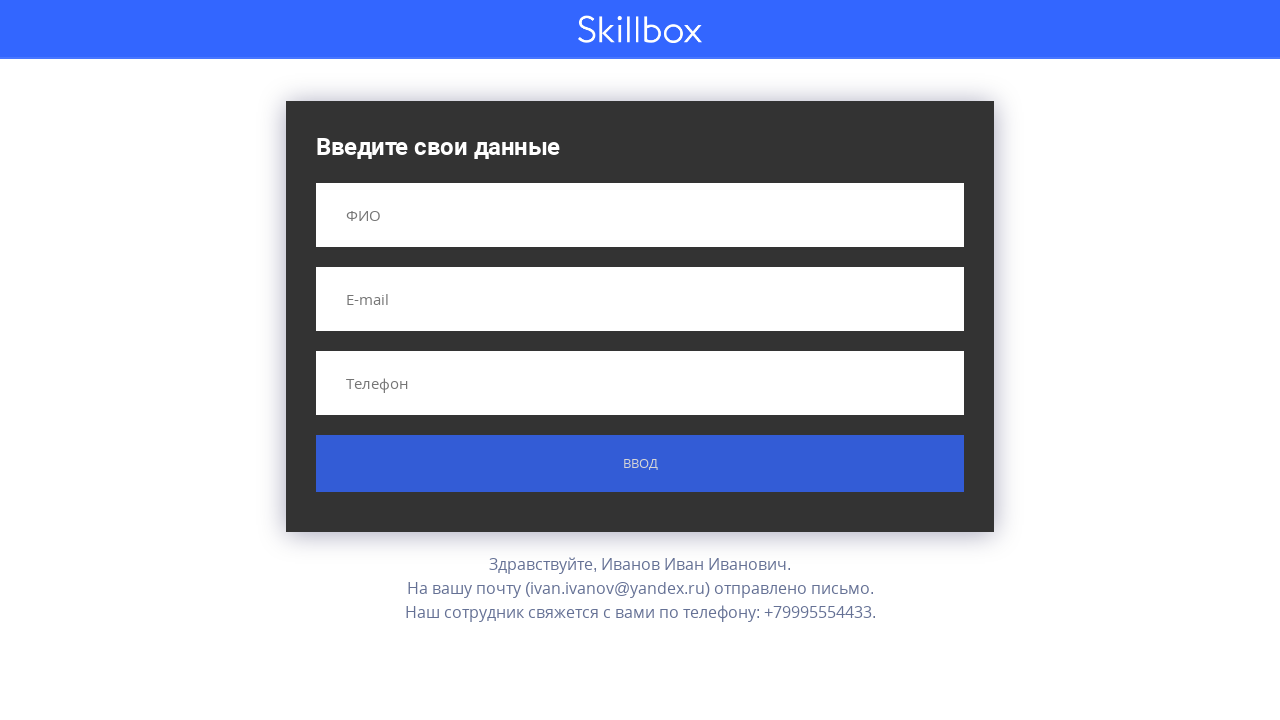